Tests double-click functionality by performing a double-click action on a button element

Starting URL: https://demoqa.com/buttons

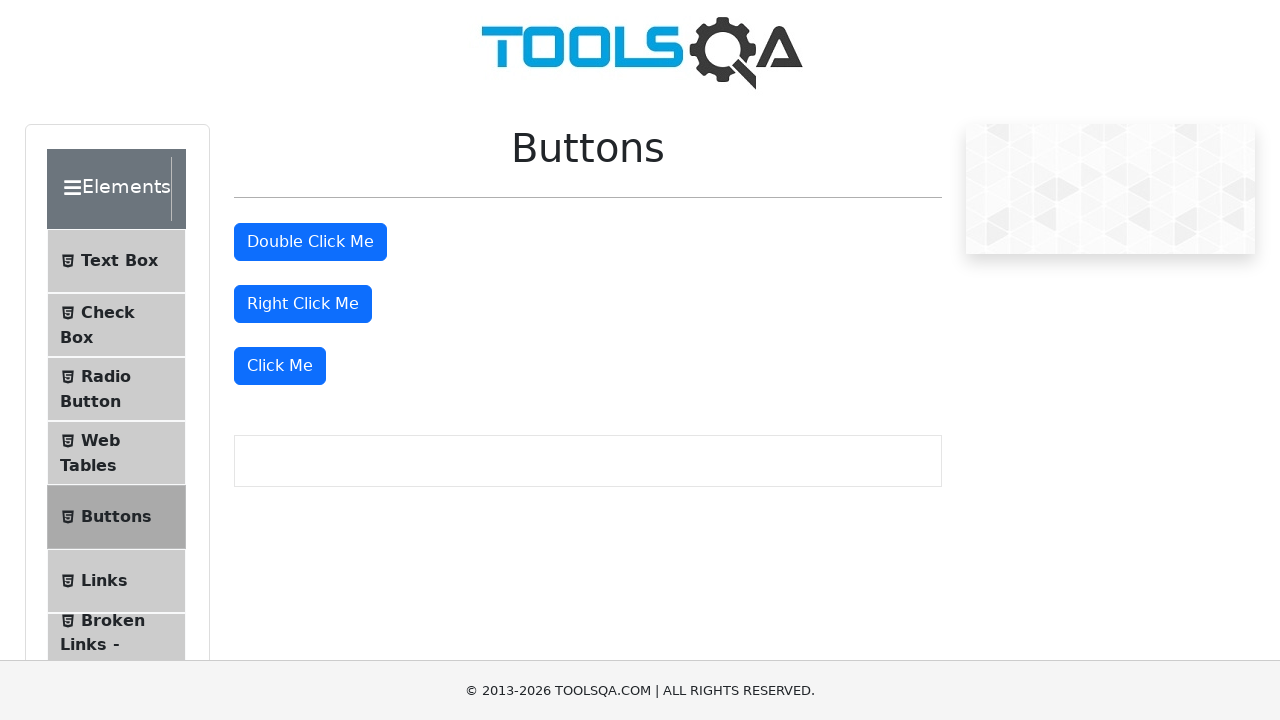

Navigated to https://demoqa.com/buttons
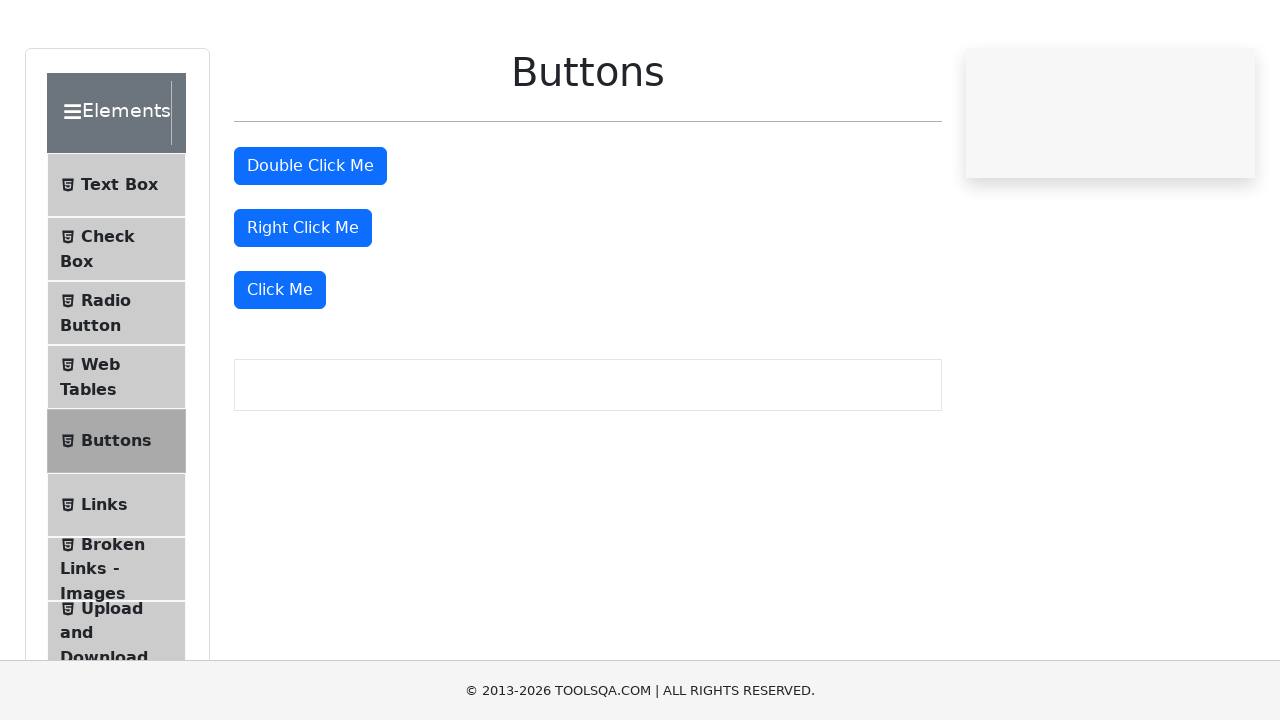

Double-clicked the double click button element at (310, 242) on #doubleClickBtn
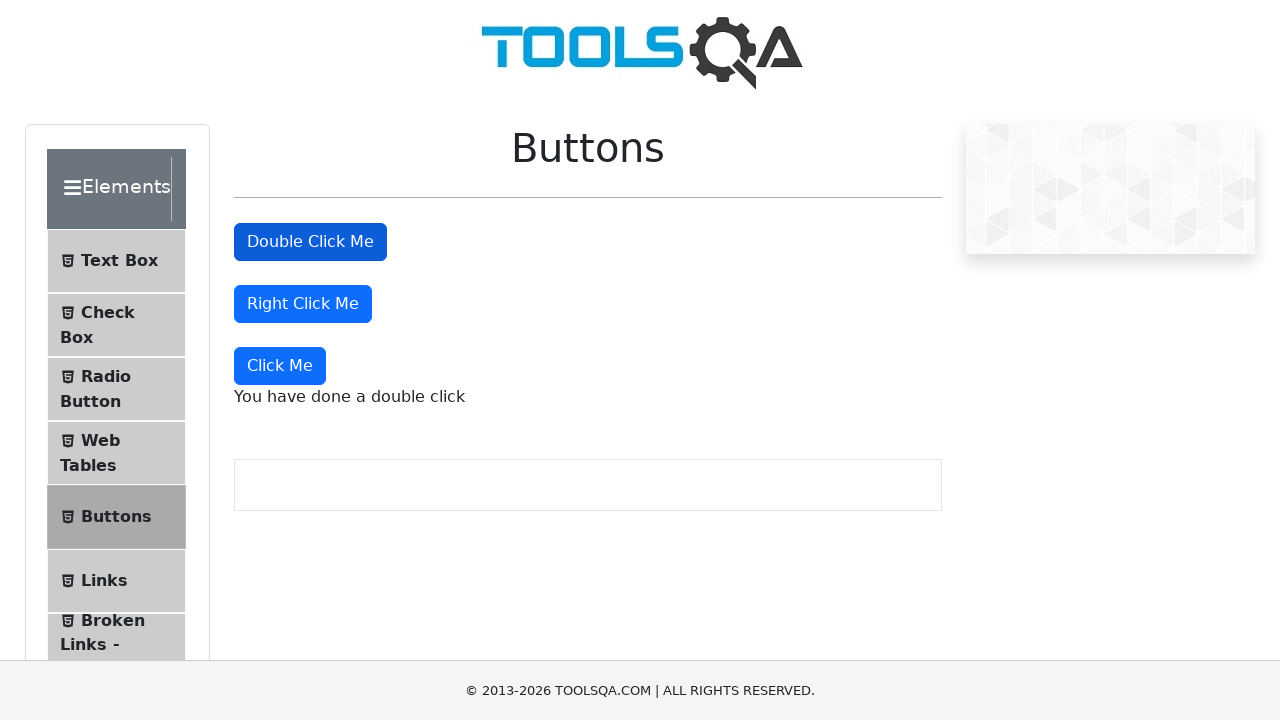

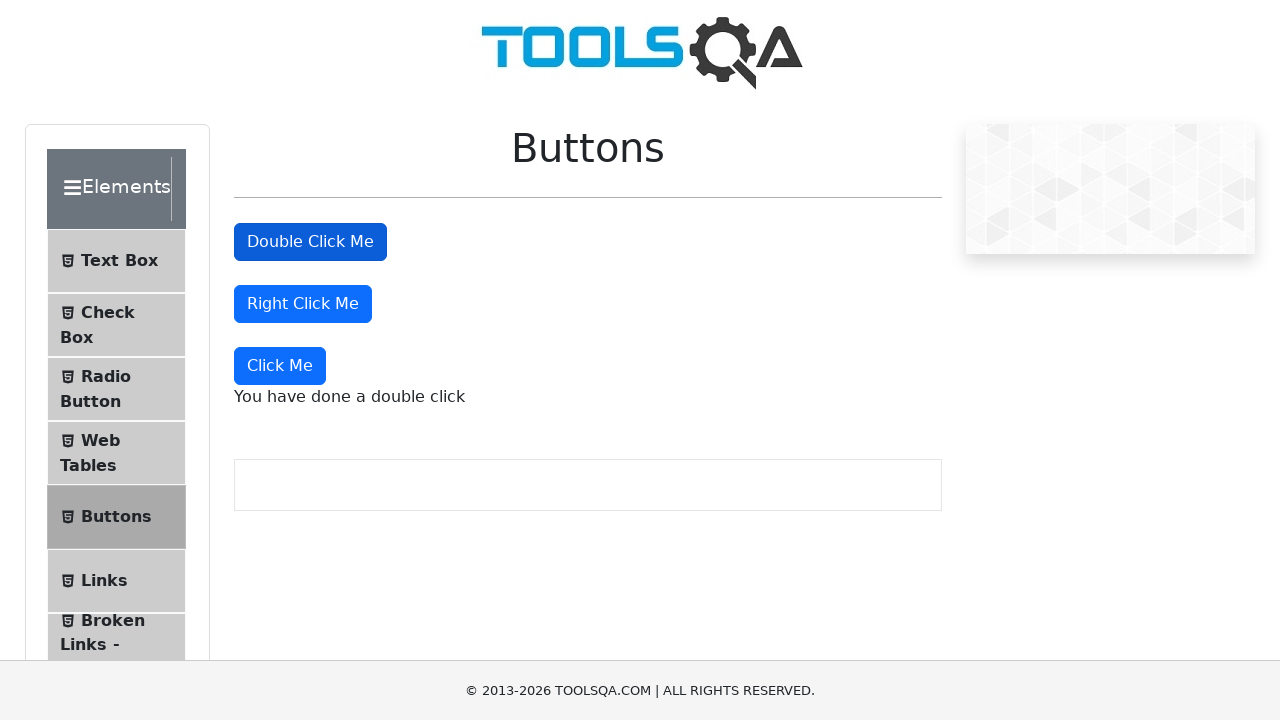